Navigates to Gravity MVC Test Application and clicks on the Students link in the navigation

Starting URL: https://gravitymvctestapplication.azurewebsites.net/

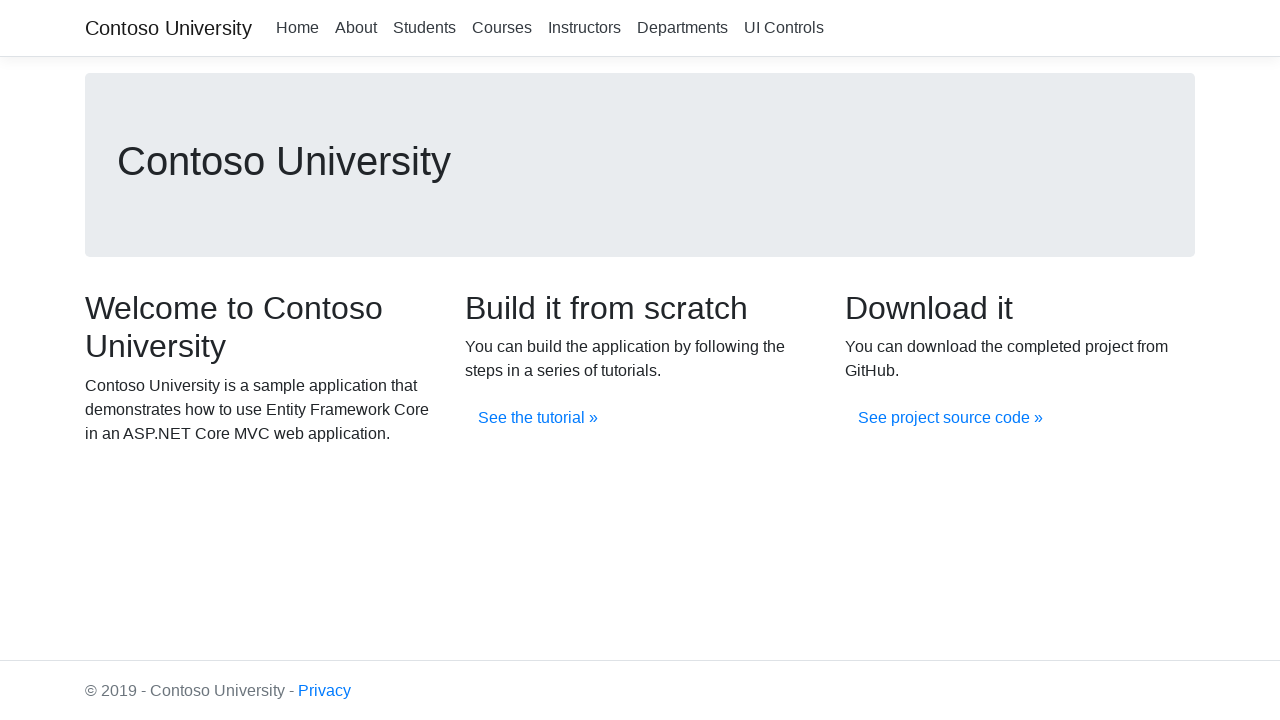

Navigated to Gravity MVC Test Application
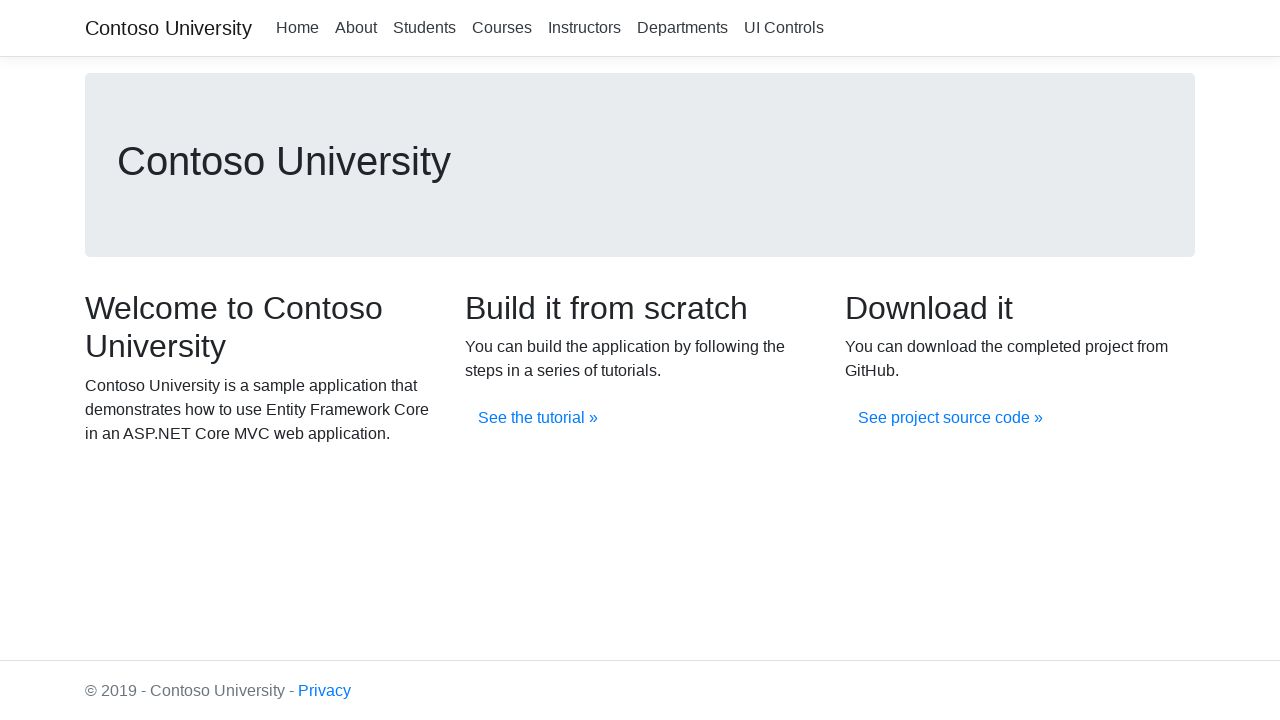

Clicked on Students link in navigation at (424, 28) on xpath=//a[.='Students']
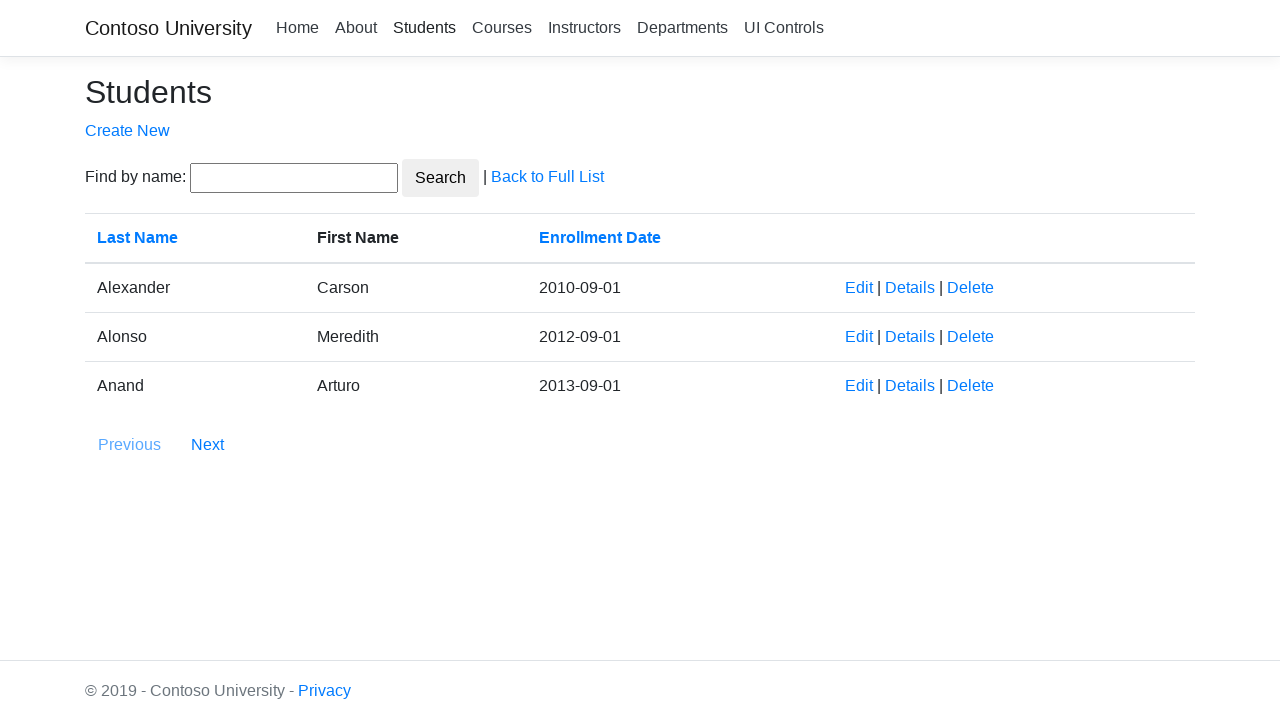

Navigation completed and page loaded
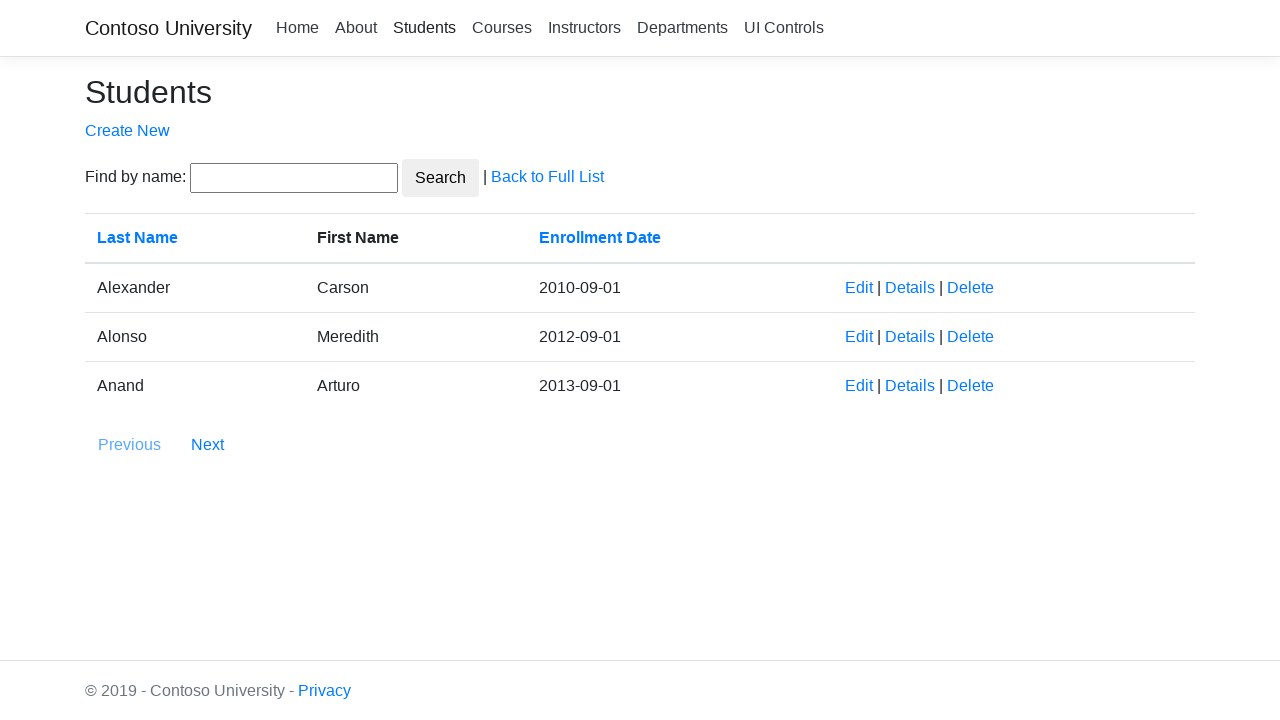

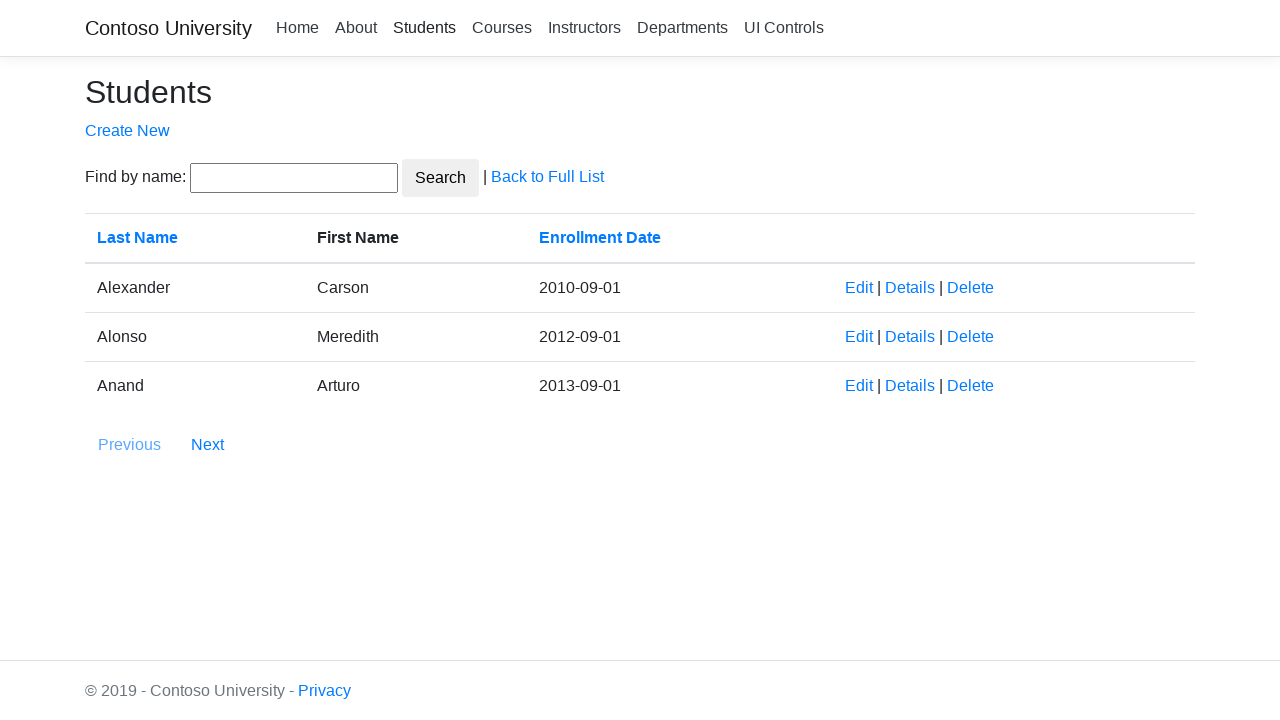